Tests clicking the khaki button to trigger an alert and dismissing it.

Starting URL: https://kristinek.github.io/site/examples/alerts_popups

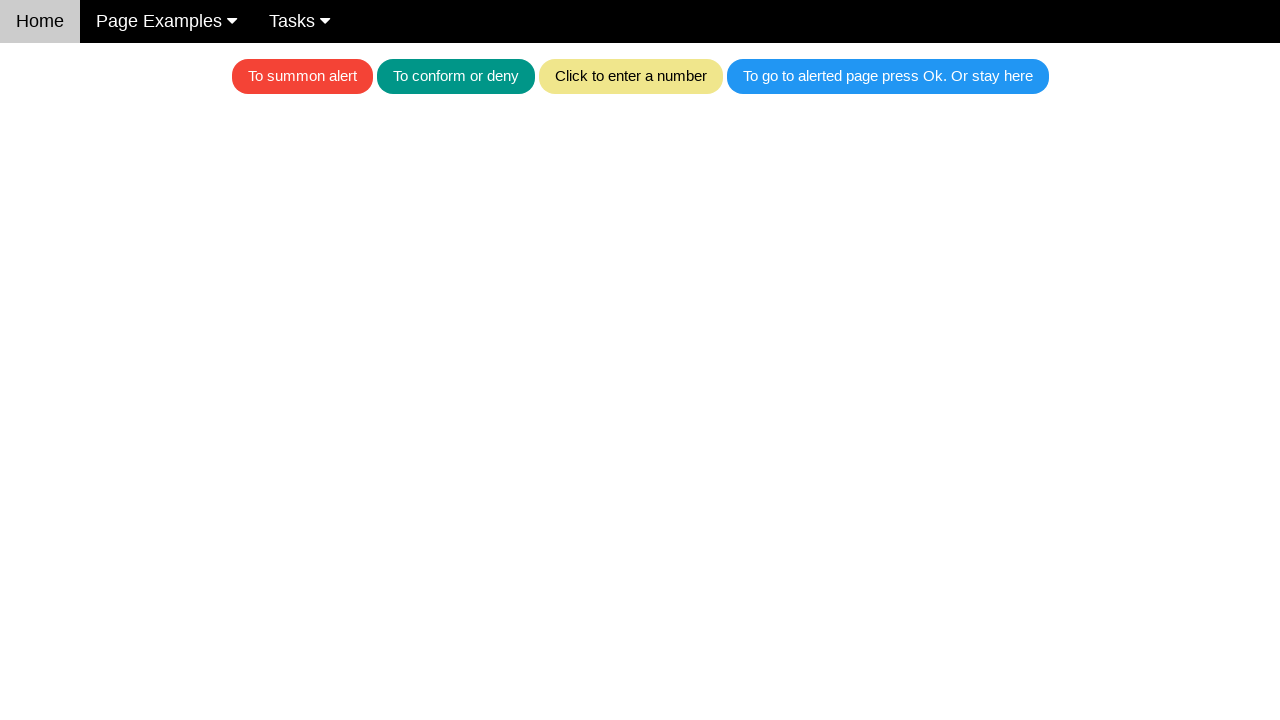

Set up dialog handler to dismiss alerts
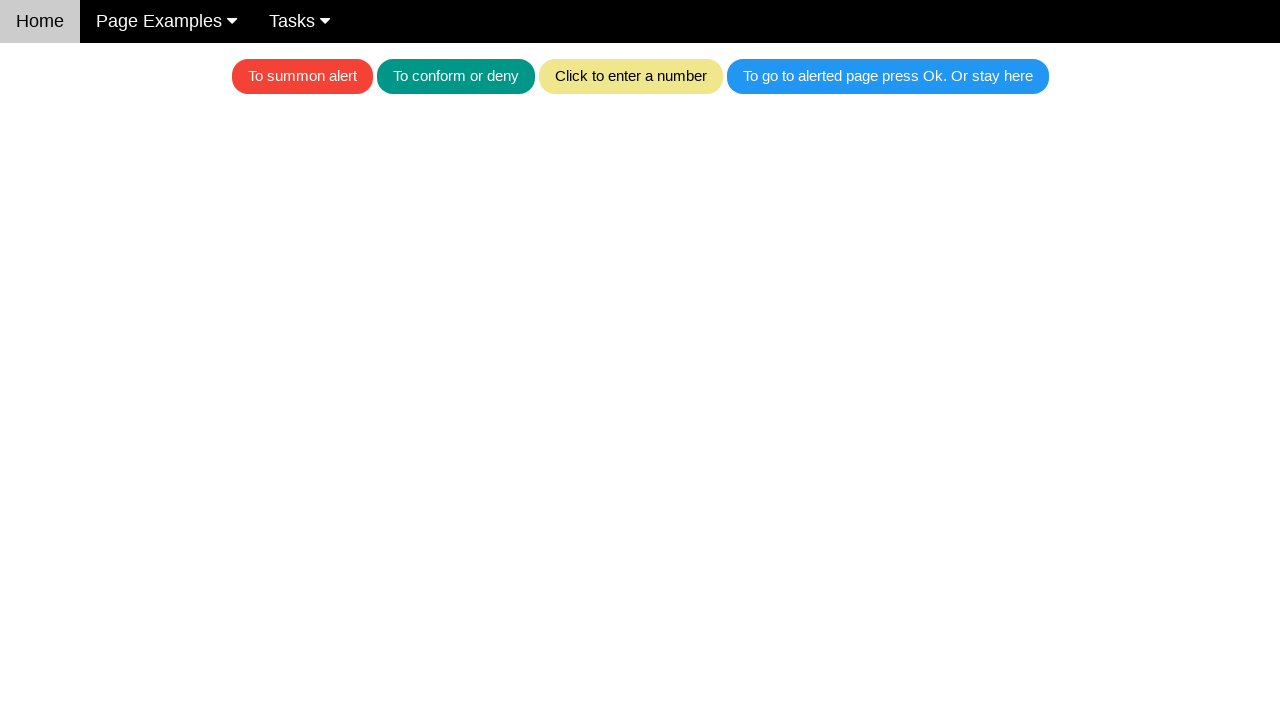

Clicked khaki button to trigger alert at (630, 76) on .w3-khaki
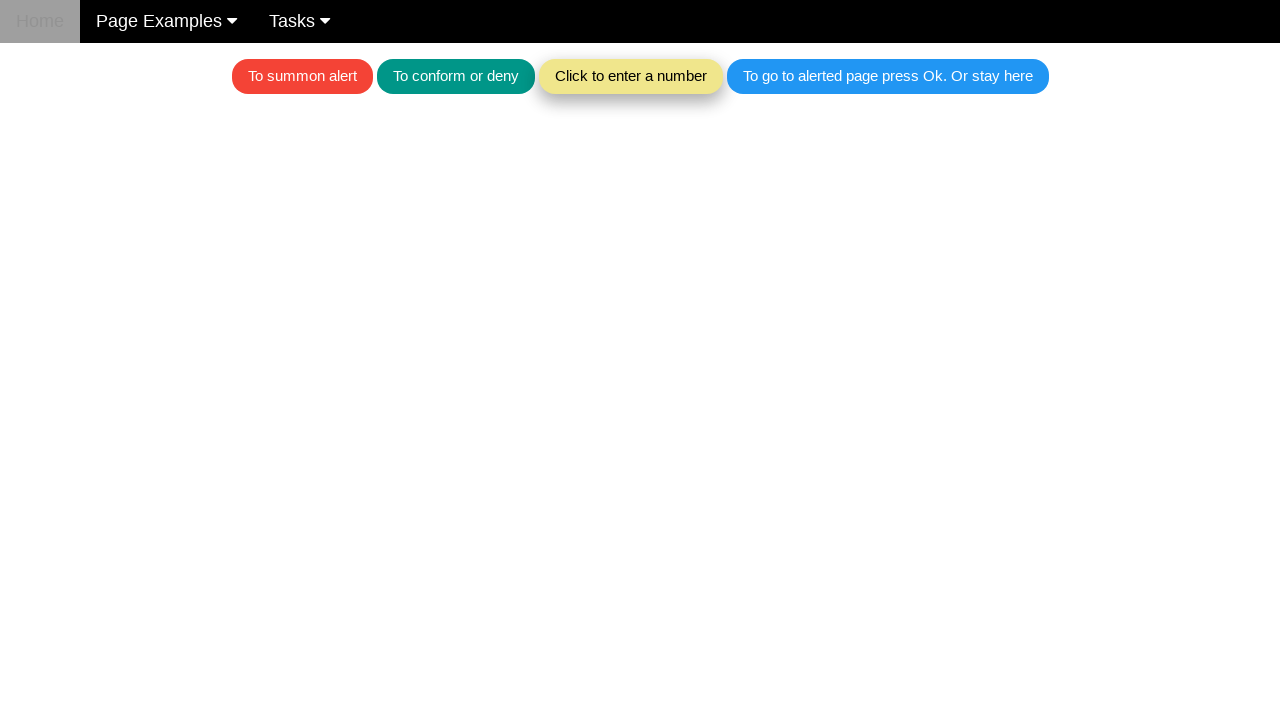

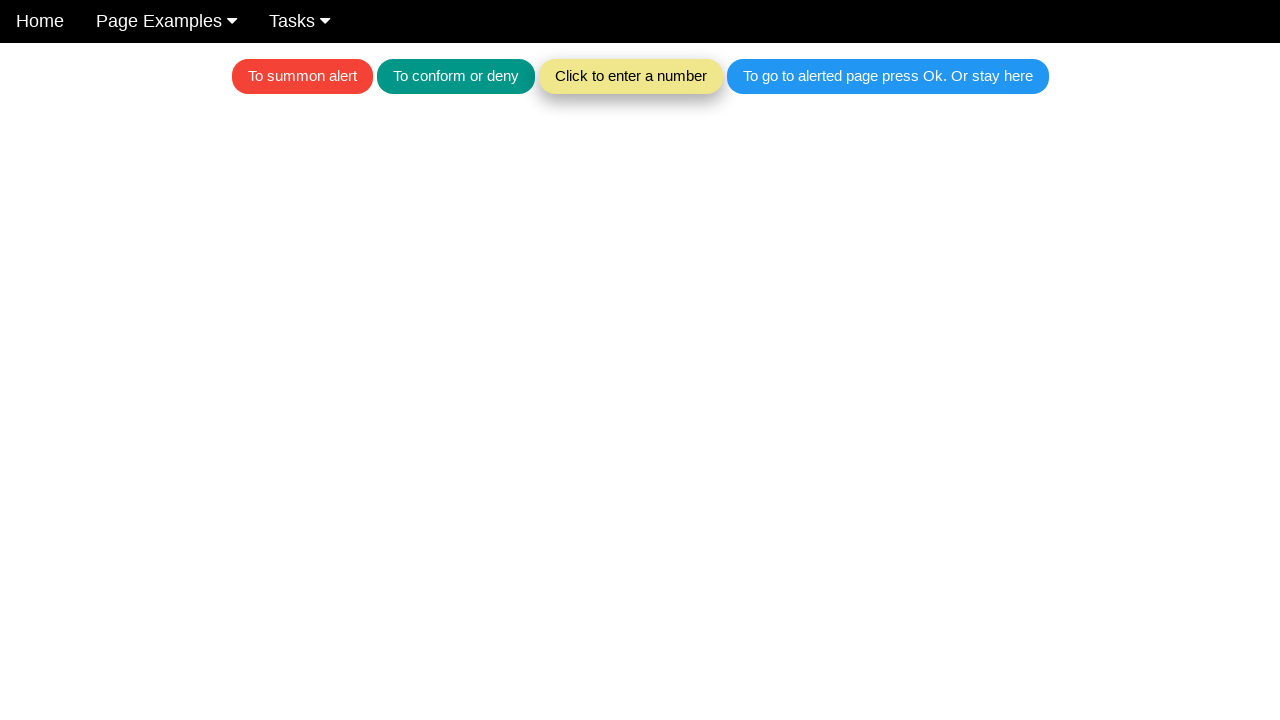